Tests the buy now functionality by clicking buy now button and verifying product details are displayed

Starting URL: https://demo.midtrans.com/

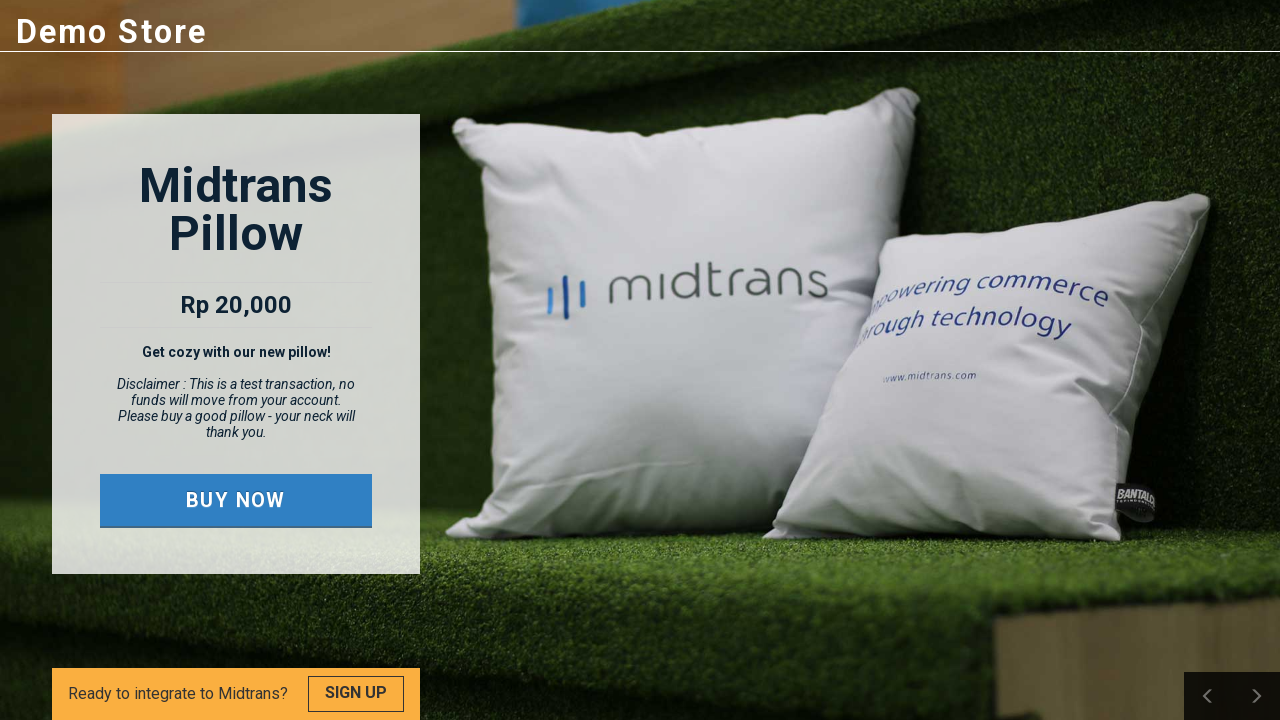

Clicked BUY NOW button at (236, 500) on text=BUY NOW
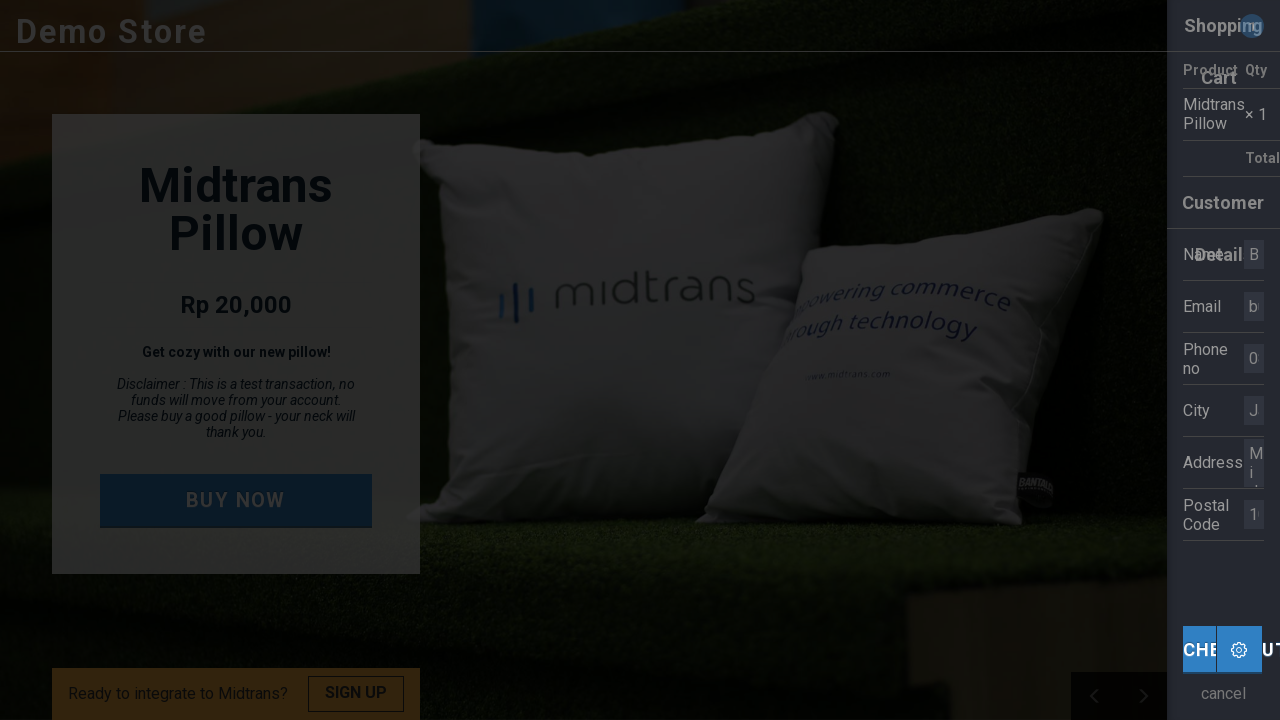

Waited for Midtrans Pillow product name to be displayed
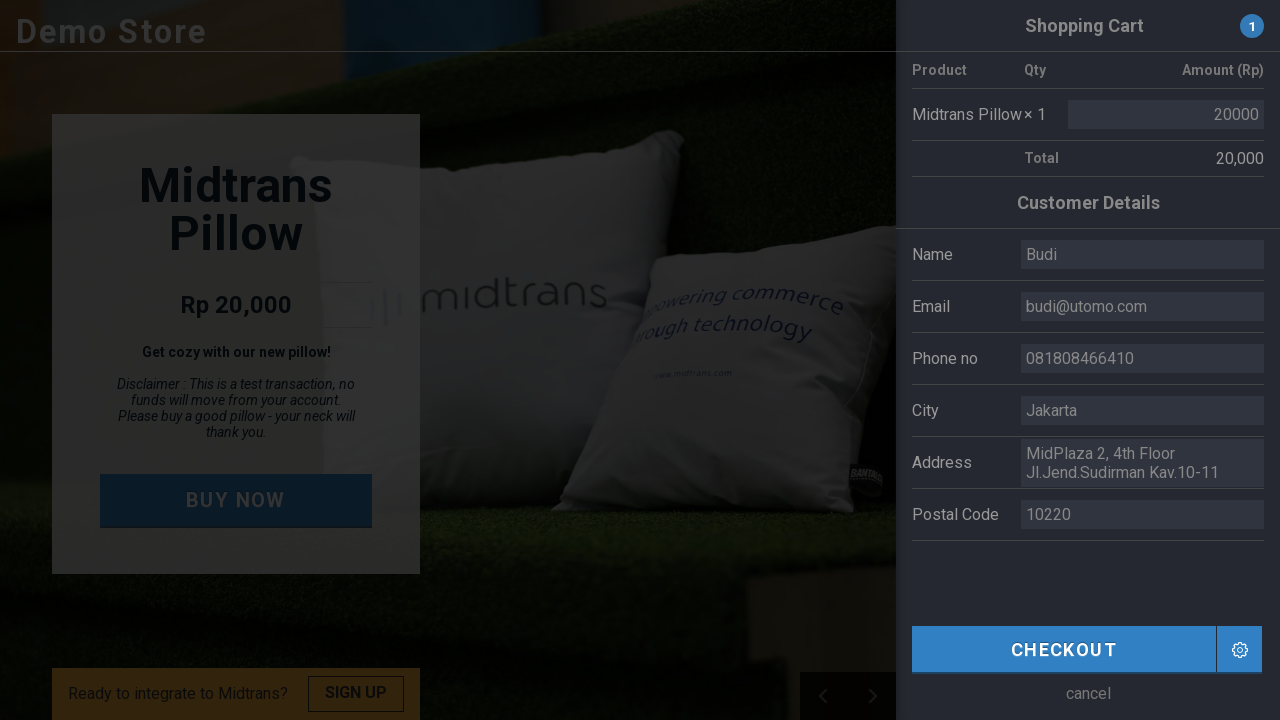

Waited for product price input with value 20000 to be displayed
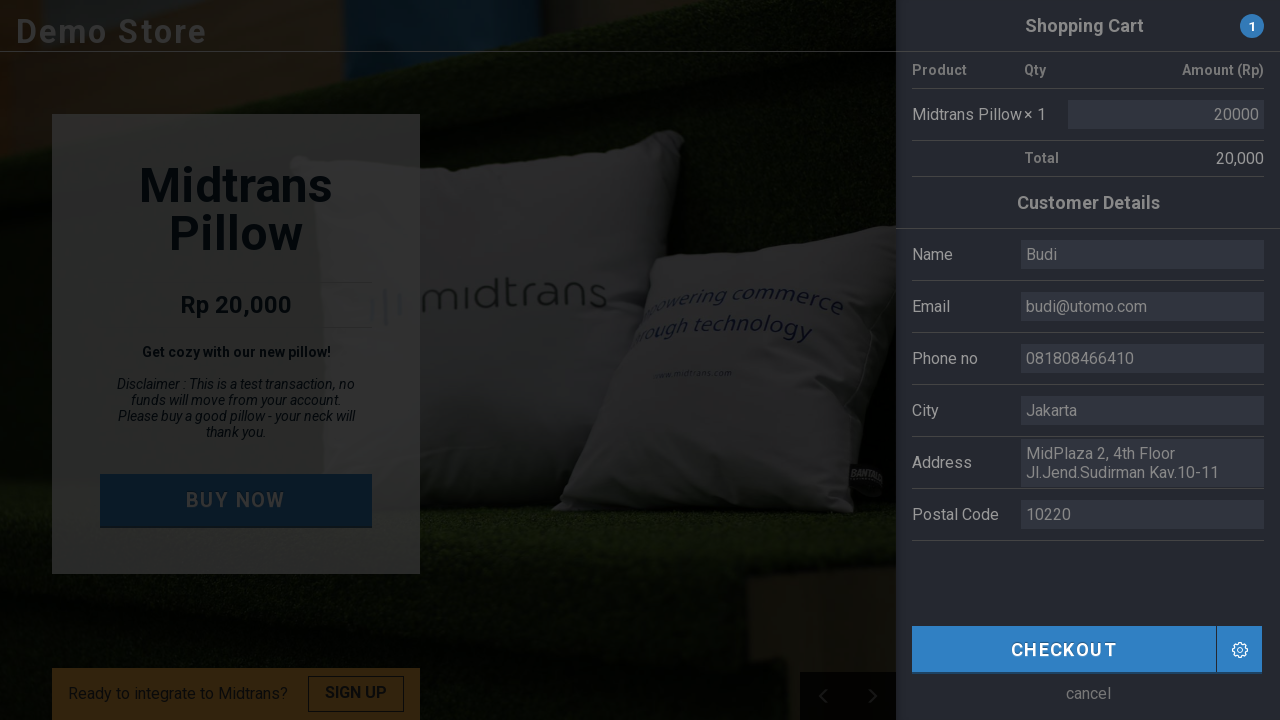

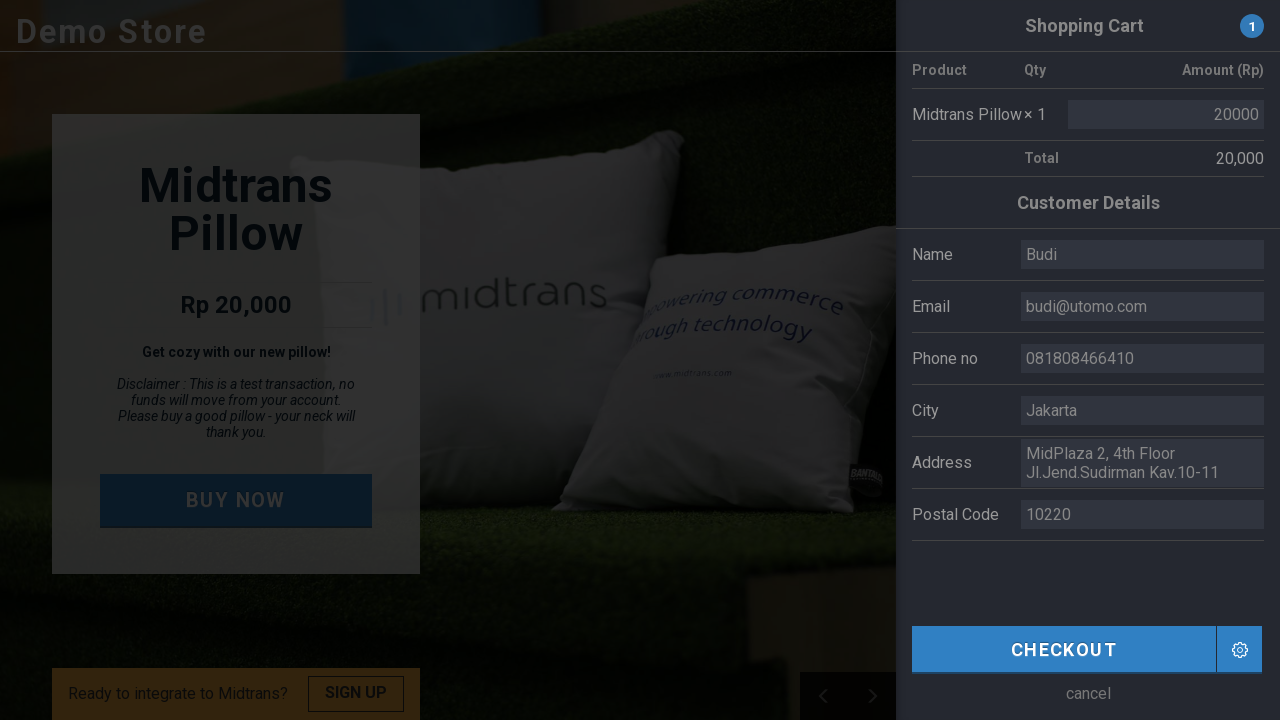